Tests search and add to cart functionality by searching for Apple and Banana products, adding them to cart, and verifying item count and total price

Starting URL: https://rahulshettyacademy.com/seleniumPractise/#/

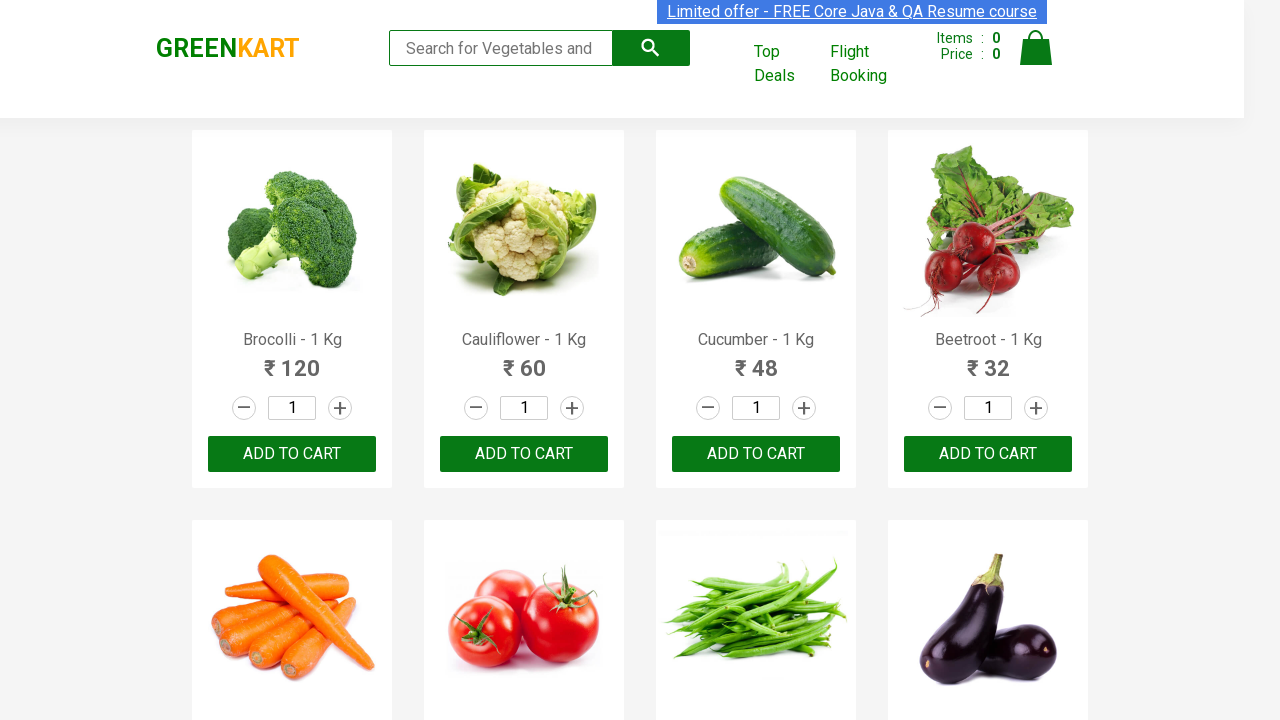

Filled search field with 'Apple' on input.search-keyword
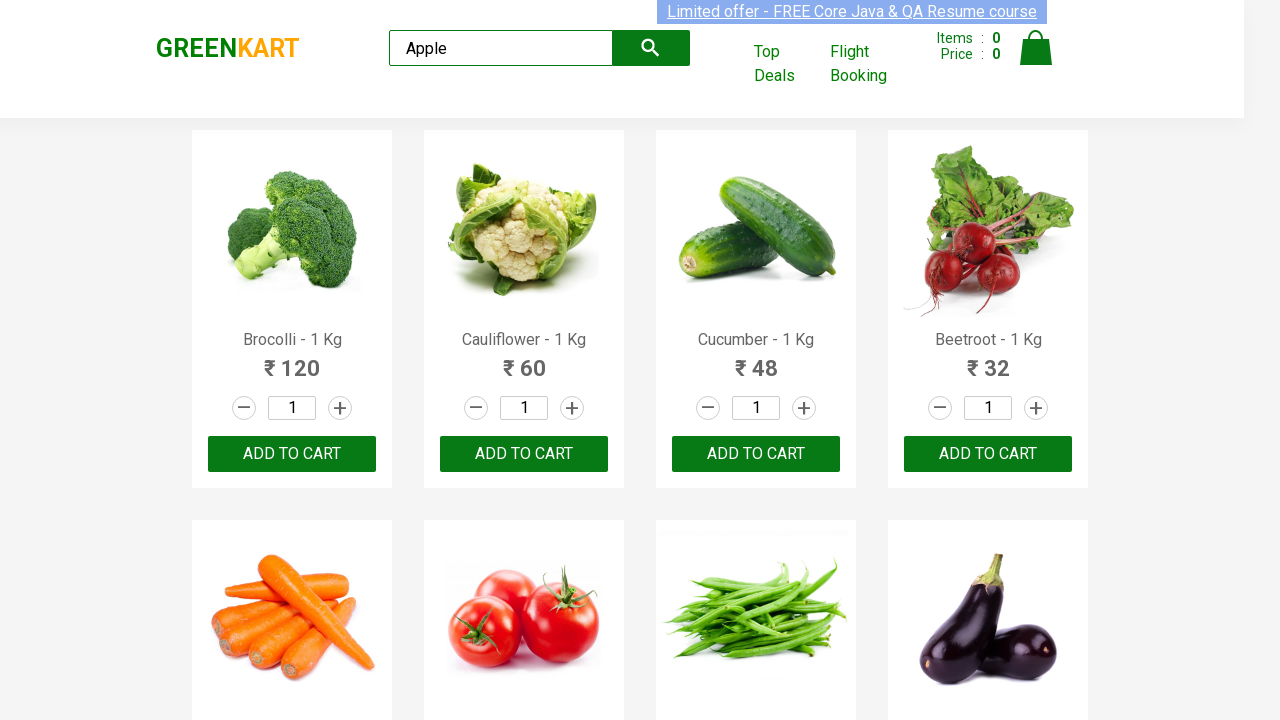

Waited for Apple product to appear in search results
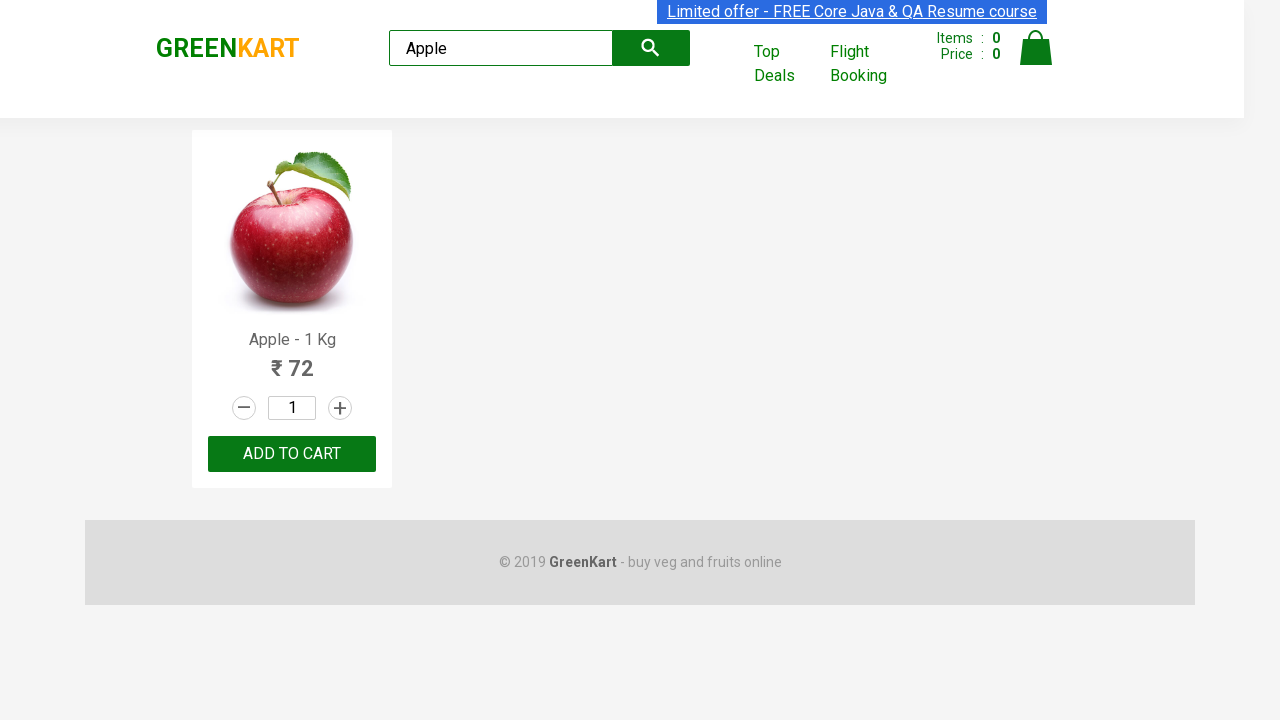

Clicked ADD TO CART button for Apple product at (292, 454) on xpath=//div[contains(@class,'product')][.//h4[contains(text(),'Apple')]]//button
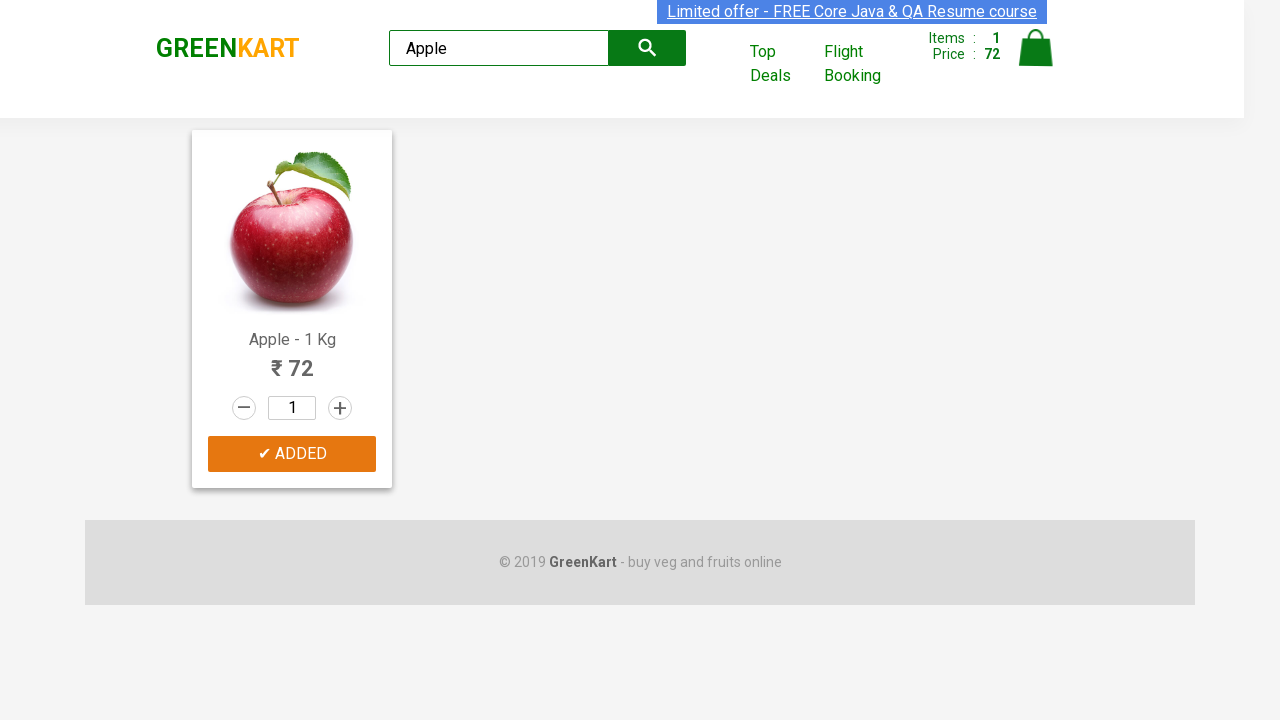

Cleared search field on input.search-keyword
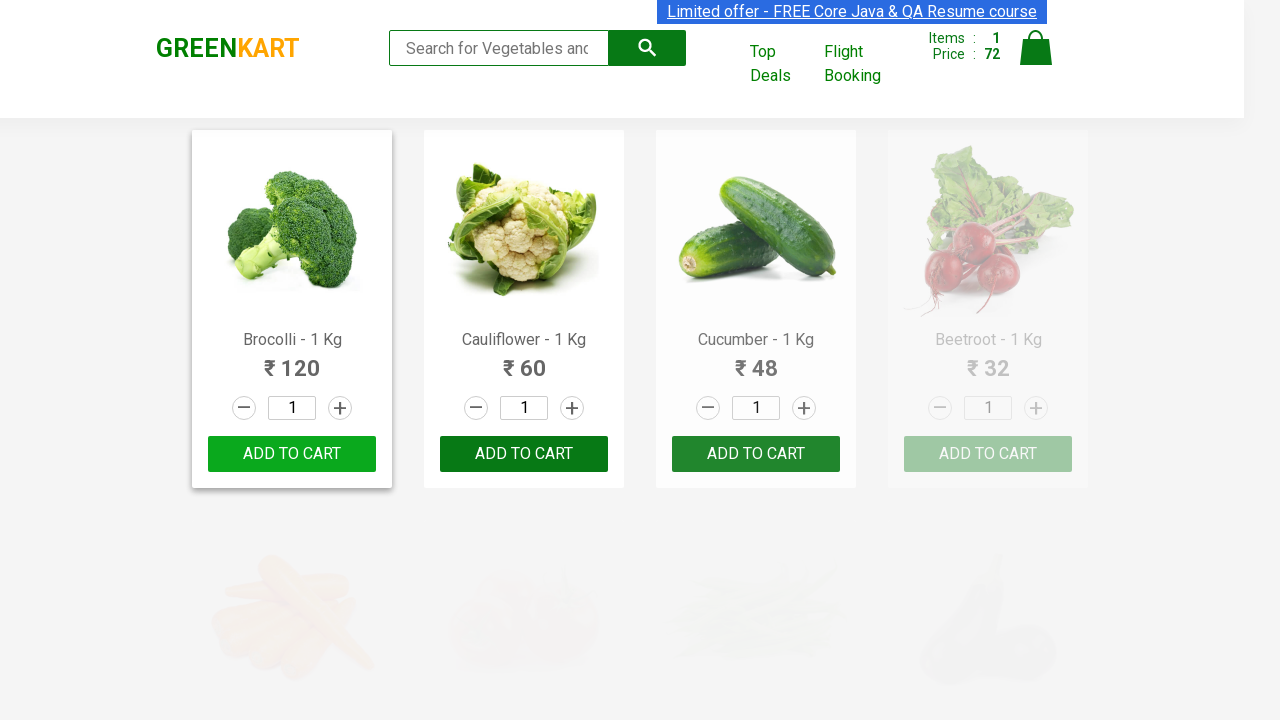

Filled search field with 'Banana' on input.search-keyword
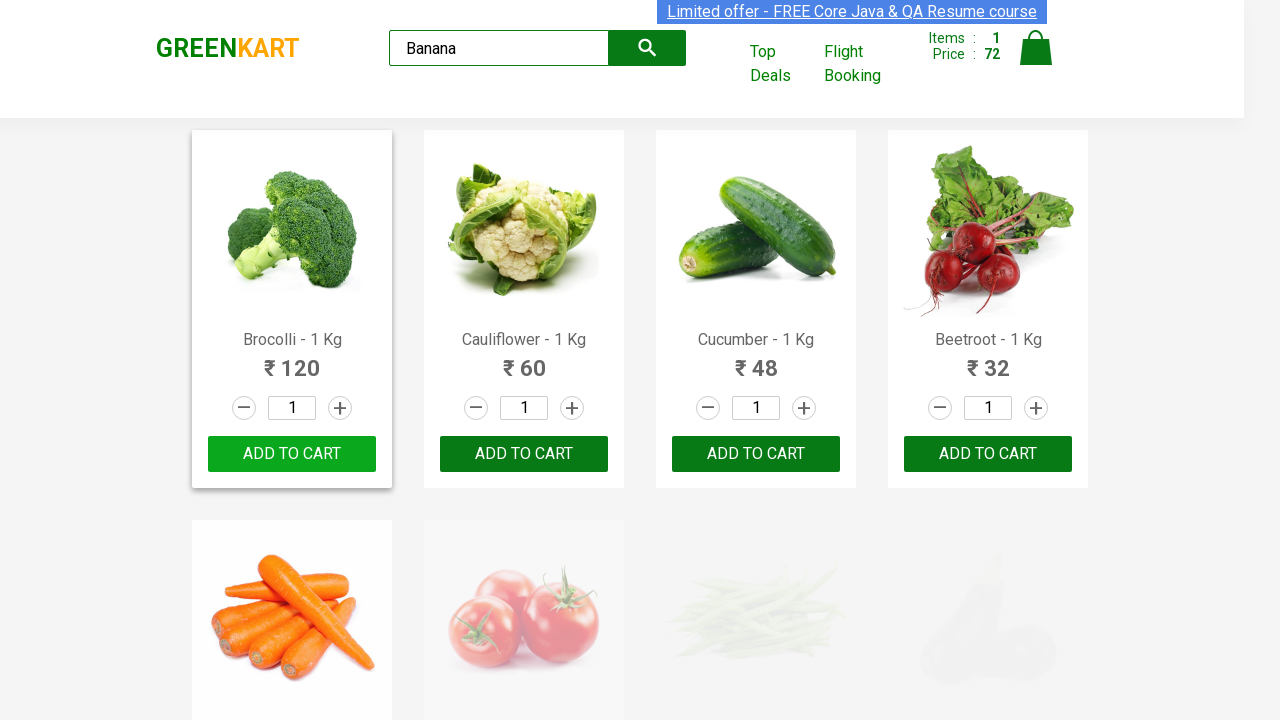

Waited for Banana product to appear in search results
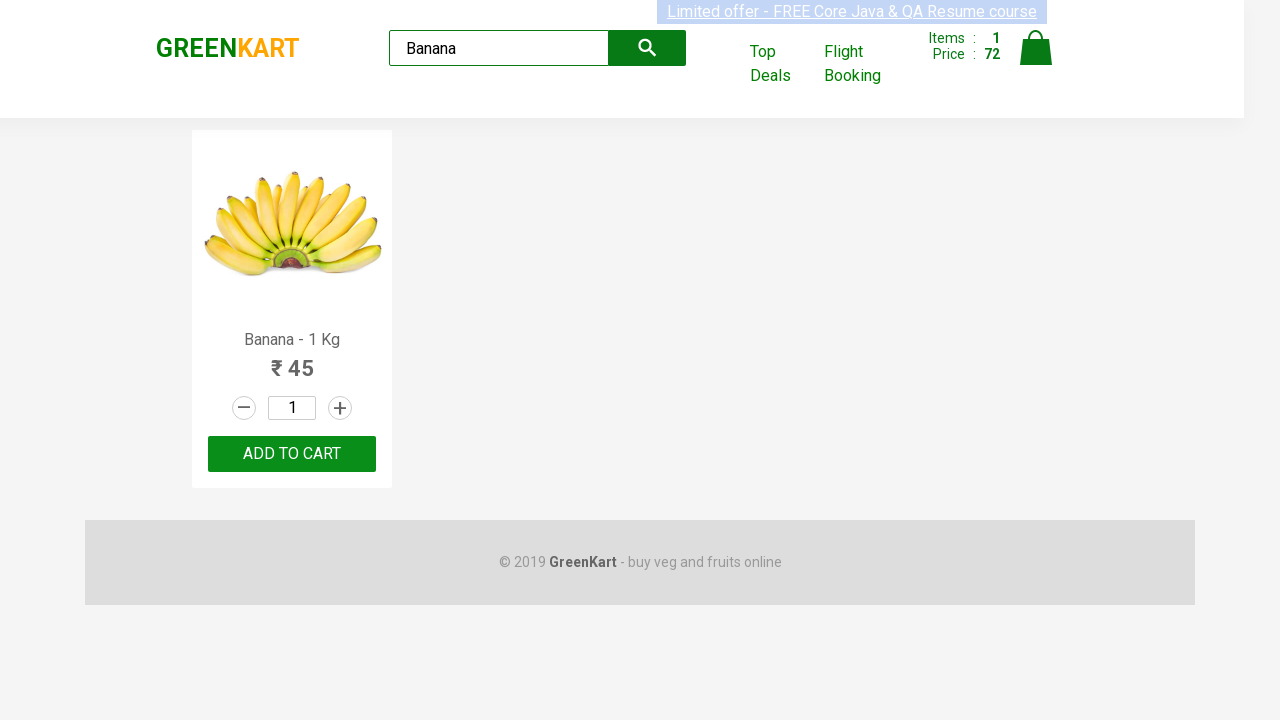

Clicked ADD TO CART button for Banana product at (292, 454) on xpath=//div[contains(@class,'product')][.//h4[contains(text(),'Banana')]]//butto
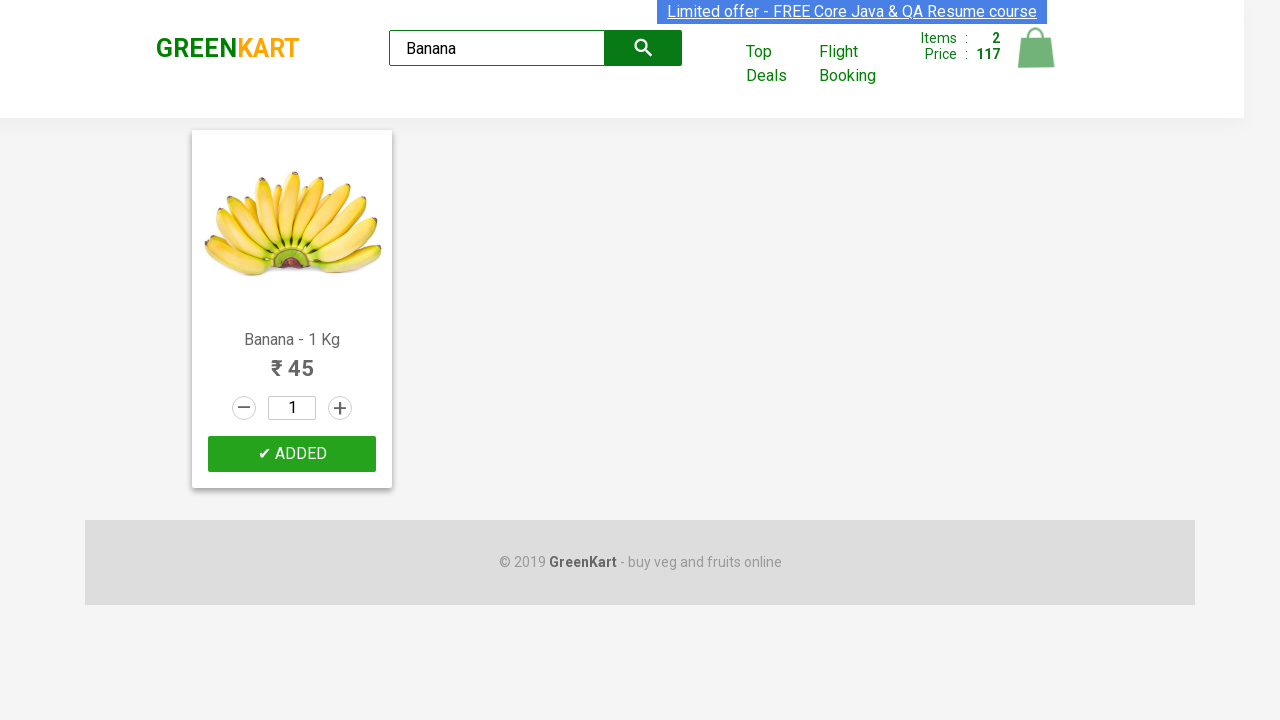

Waited 500ms for cart to update
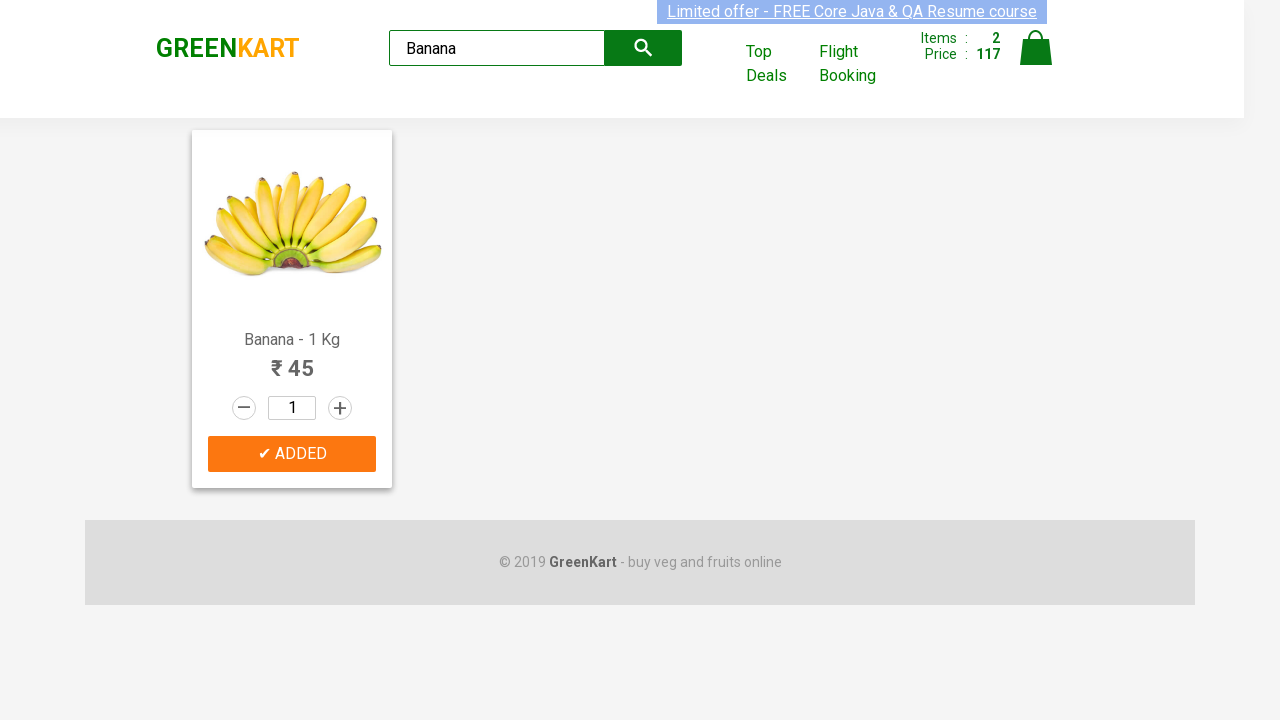

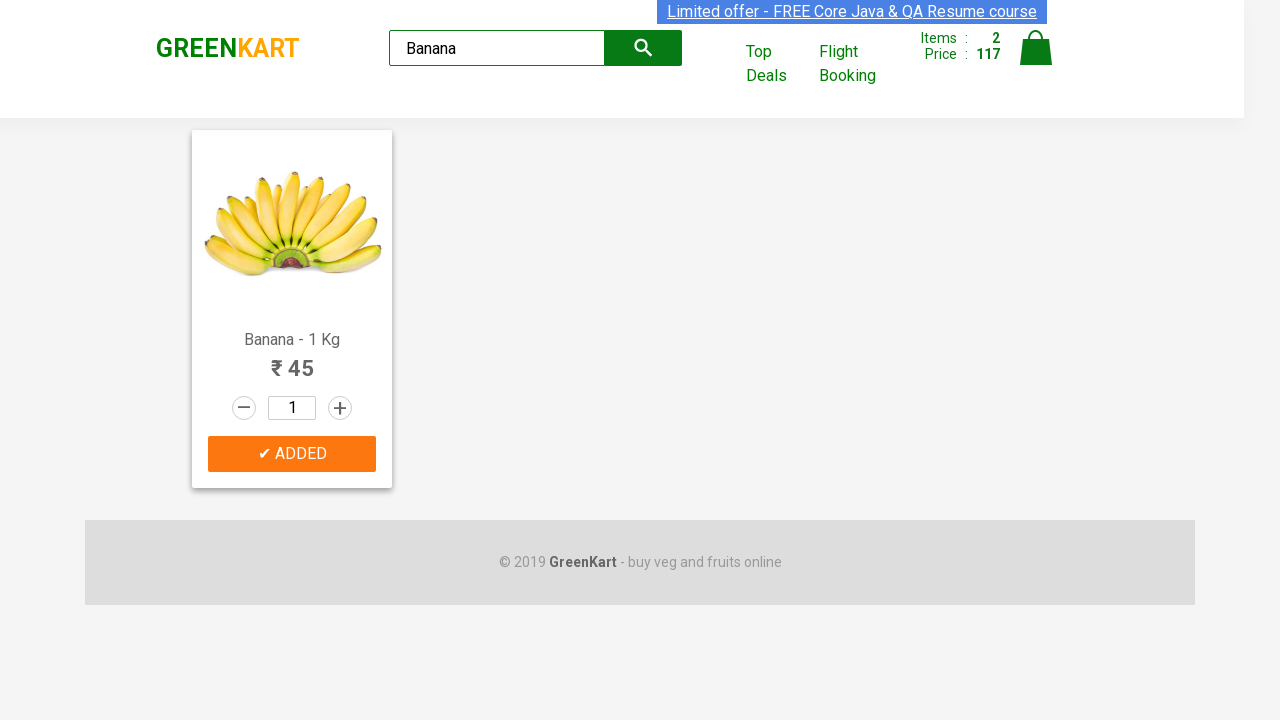